Tests descending sort functionality on a table by clicking the column header twice and verifying the items are sorted in descending order

Starting URL: https://rahulshettyacademy.com/seleniumPractise/#/offers

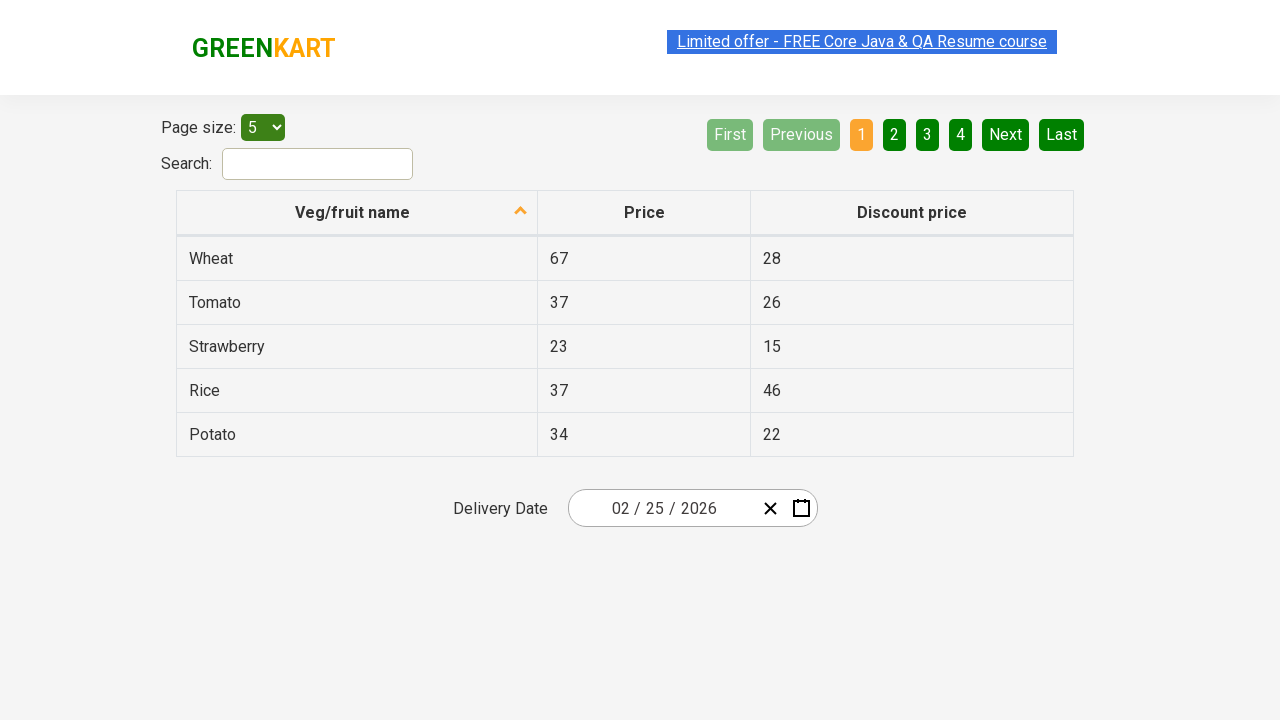

Selected 5 items per page from dropdown on #page-menu
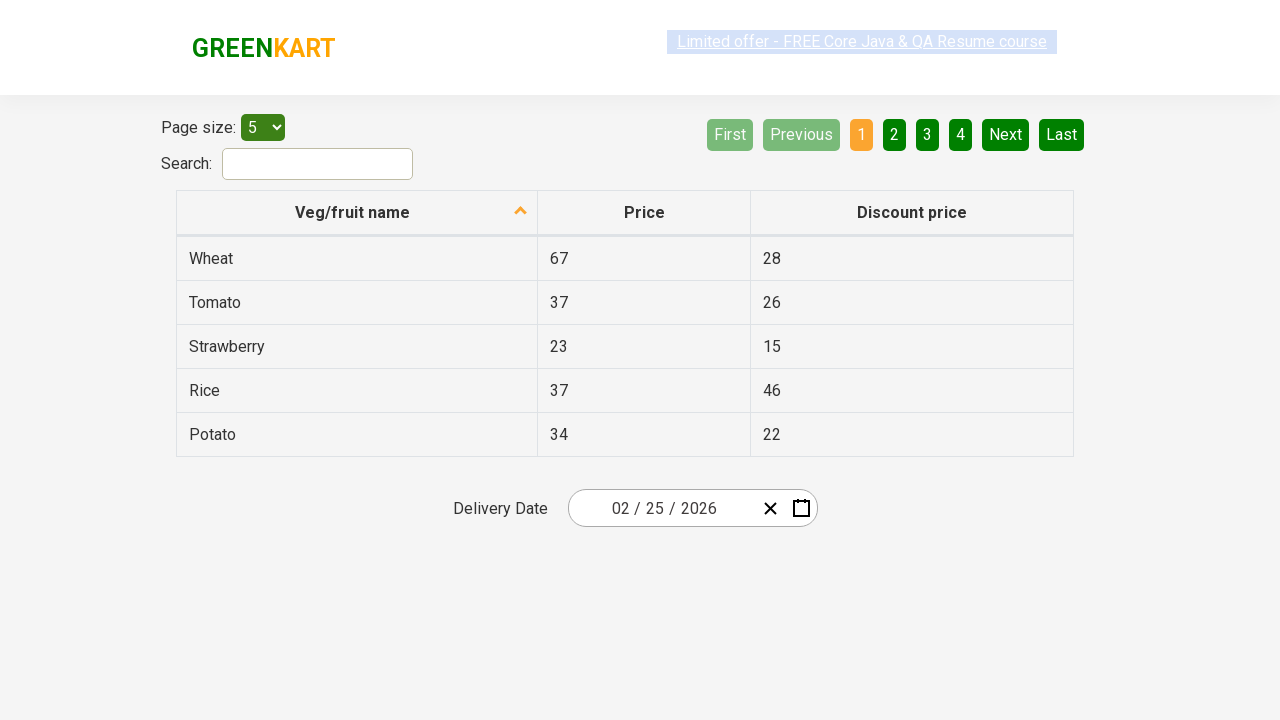

Clicked column header first time for ascending sort at (357, 213) on xpath=//thead/tr/th[1]
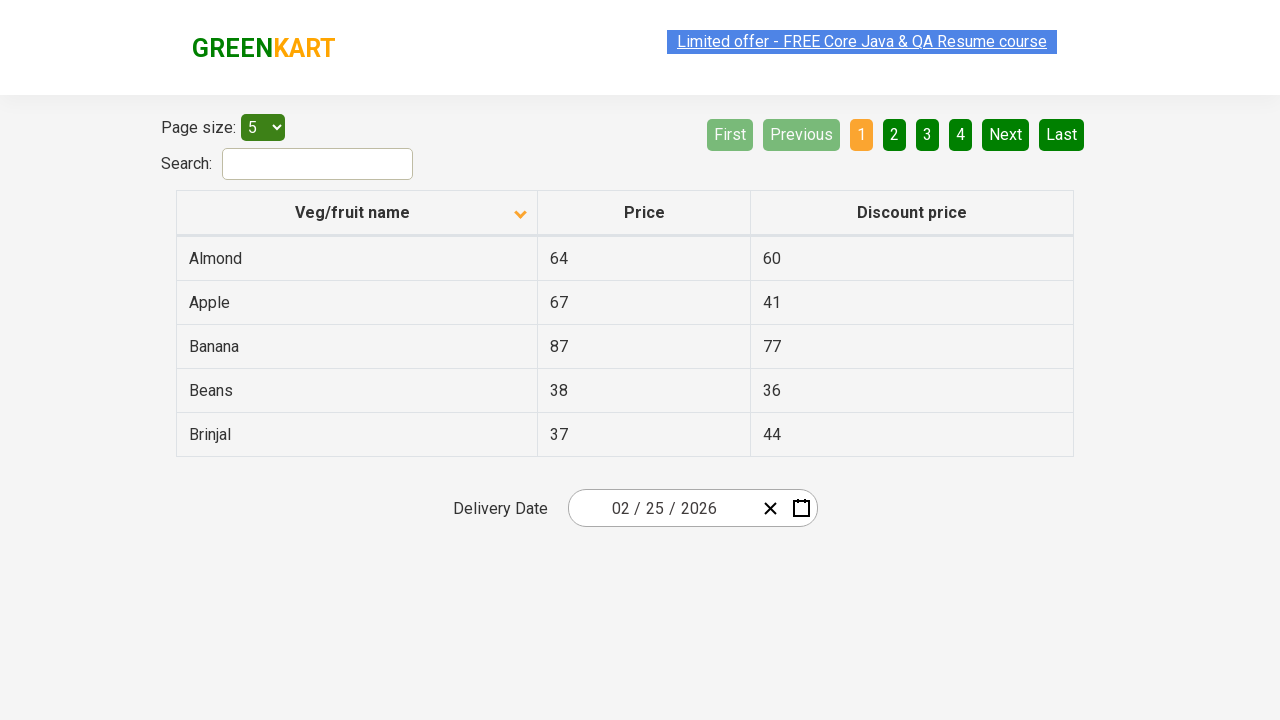

Clicked column header second time for descending sort at (357, 213) on xpath=//thead/tr/th[1]
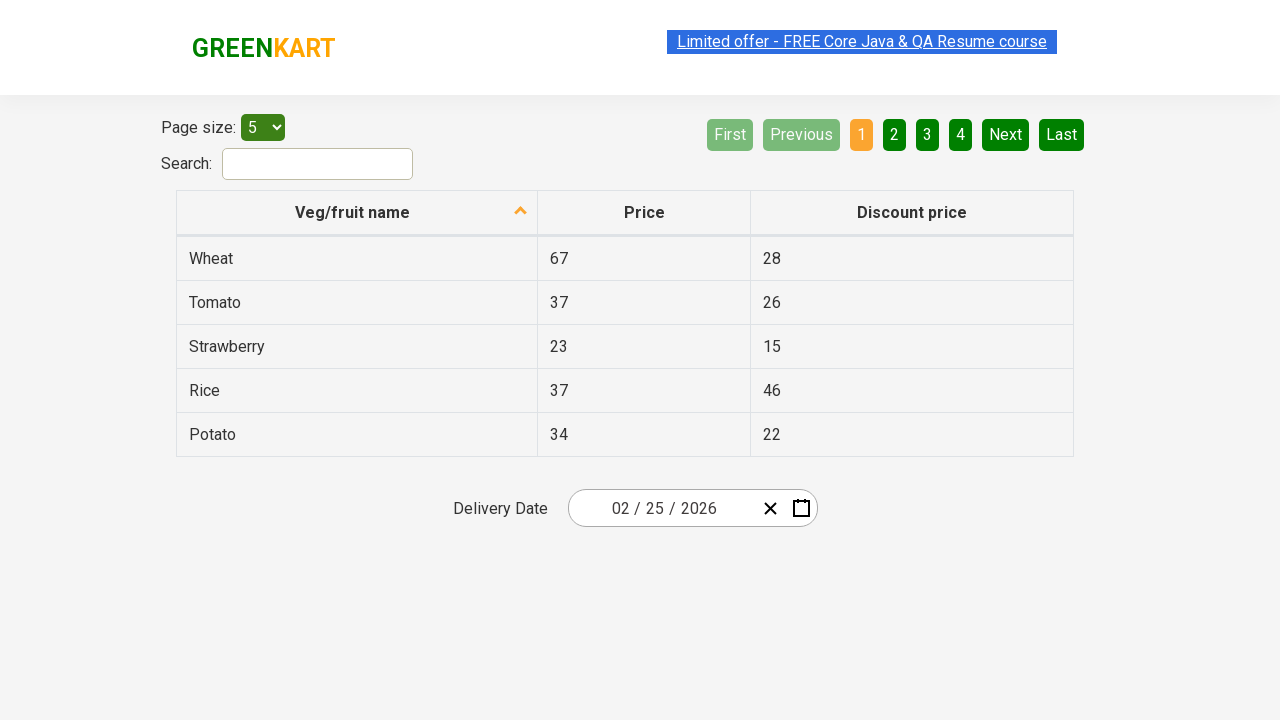

Table updated with descending sort
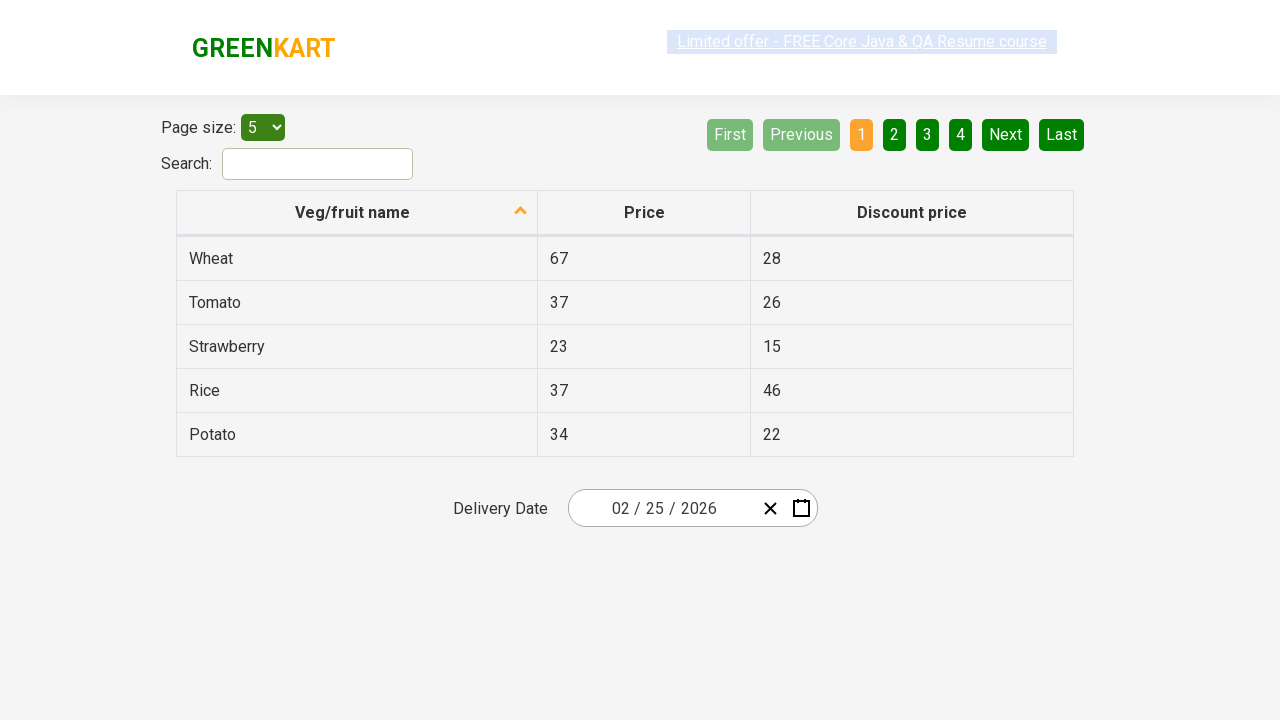

Retrieved all items from first column to verify descending order
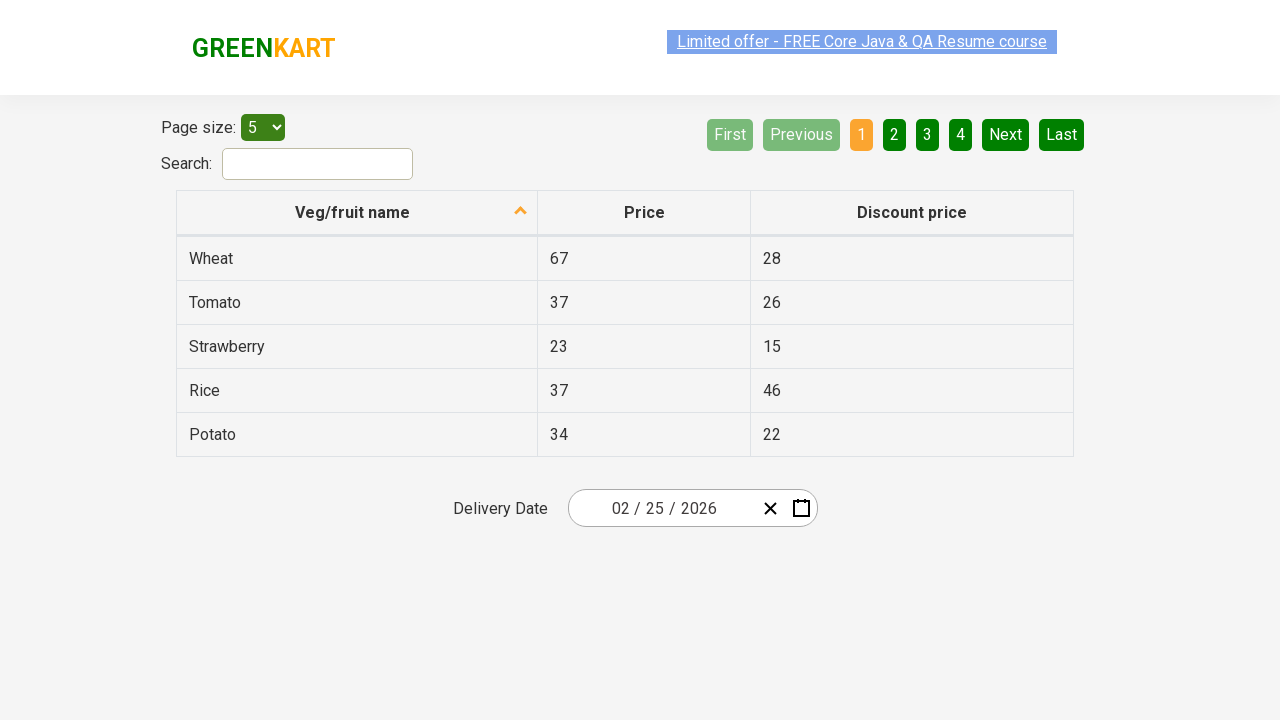

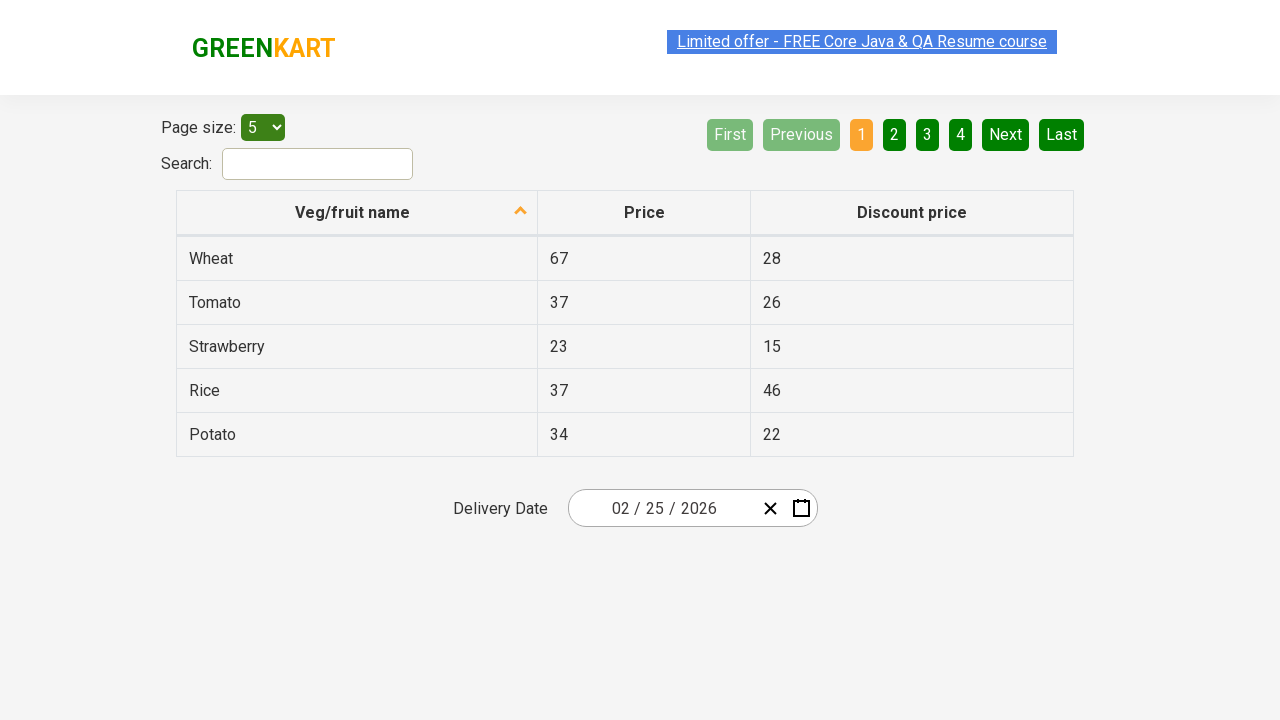